Tests dropdown functionality by verifying options, selecting by index, and selecting by value

Starting URL: http://the-internet.herokuapp.com/dropdown

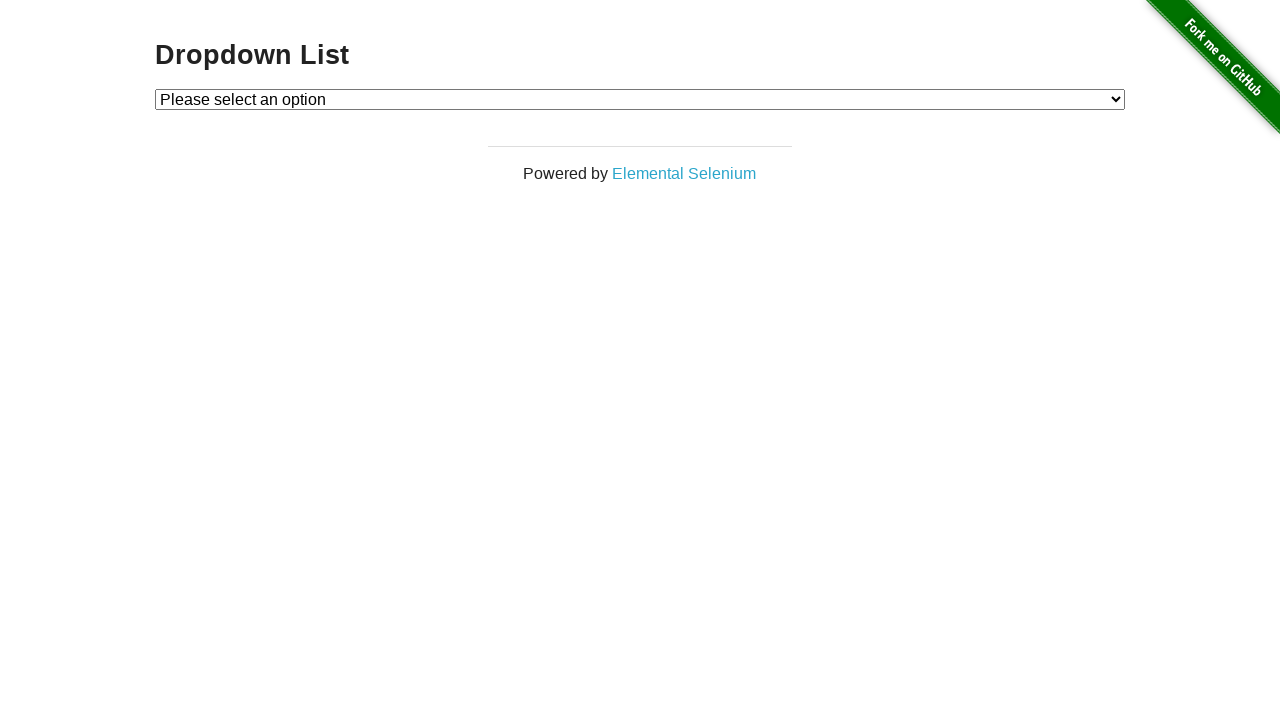

Located dropdown element with id='dropdown'
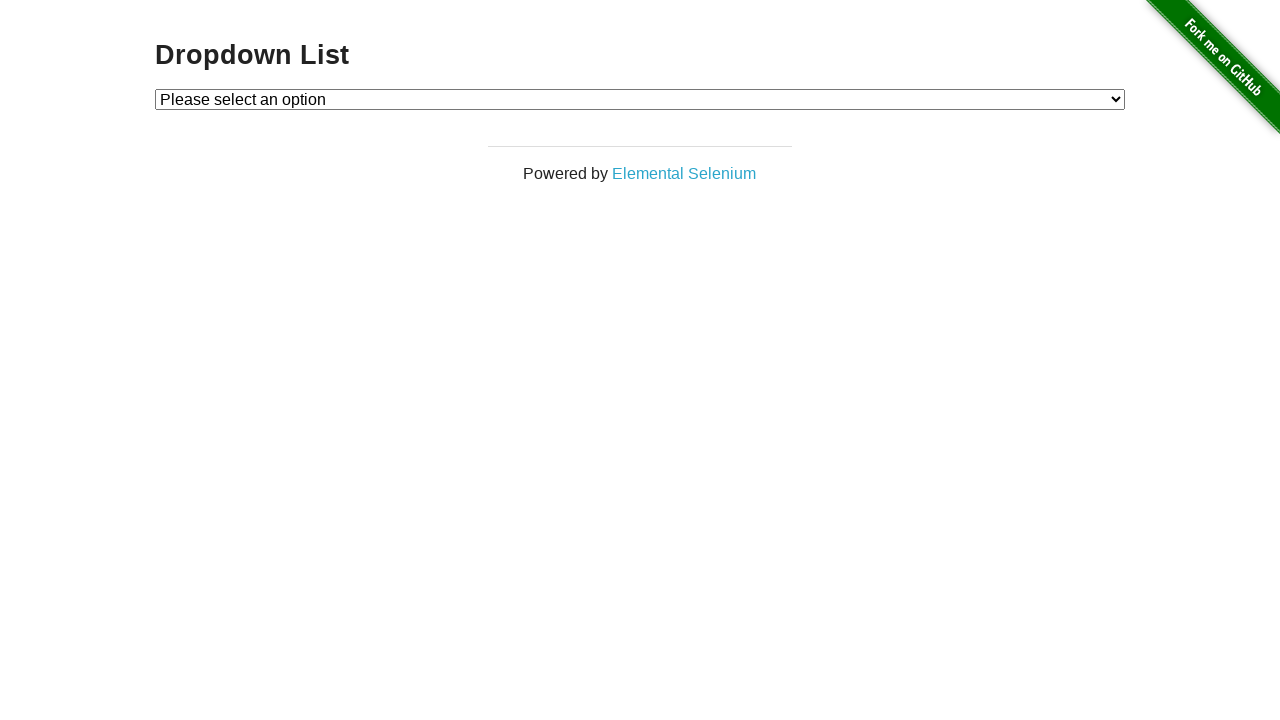

Retrieved all dropdown option texts
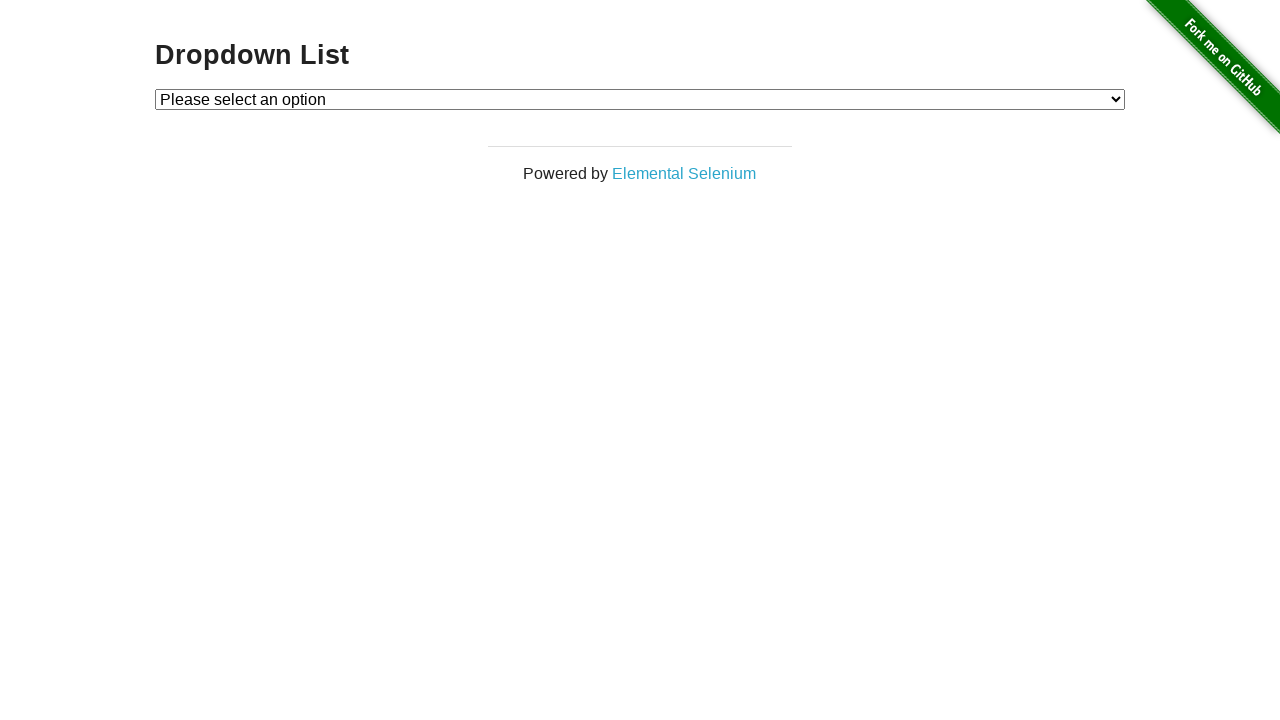

Verified dropdown contains expected options: 'Please select an option', 'Option 1', 'Option 2'
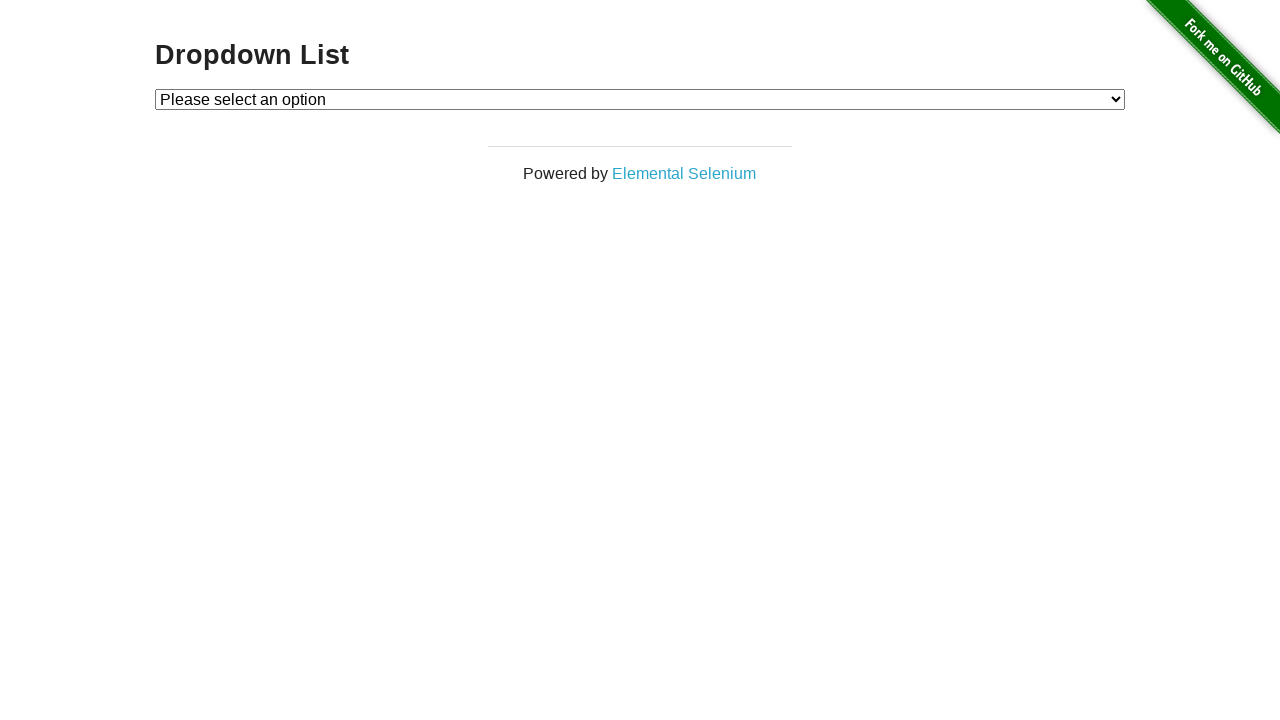

Retrieved currently selected option text
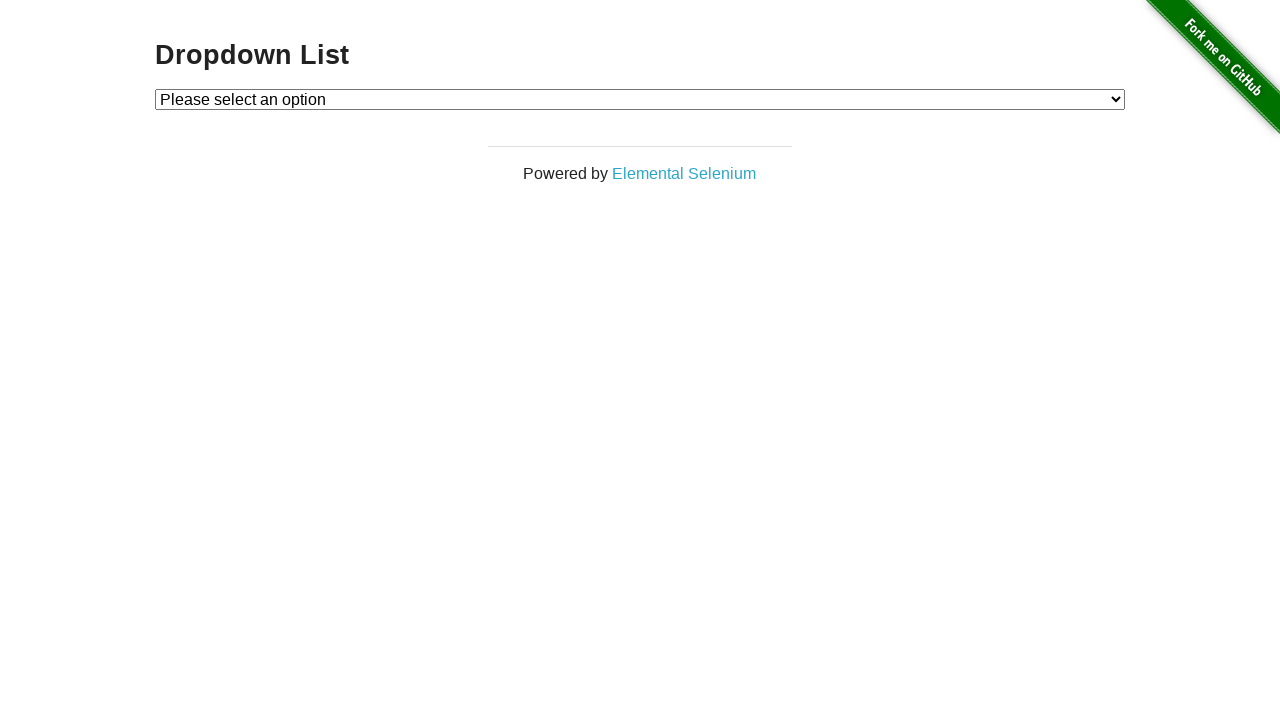

Verified default selection is 'Please select an option'
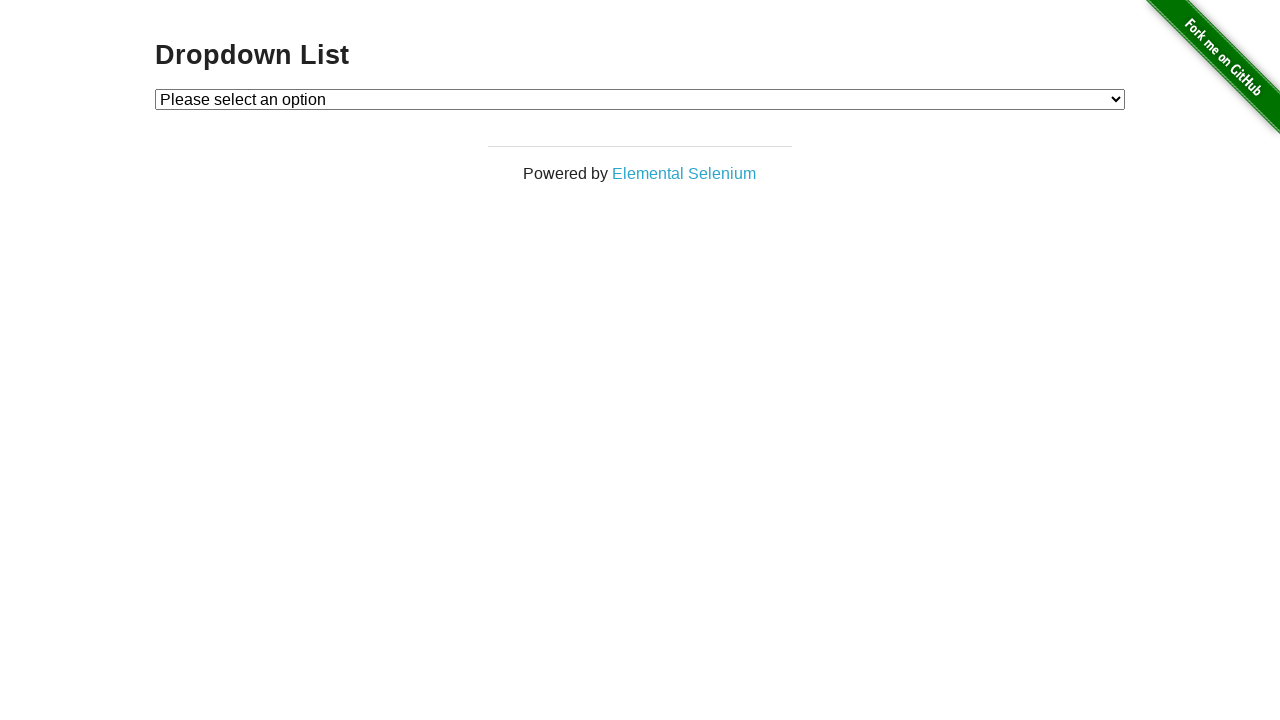

Selected Option 1 by index 1 on #dropdown
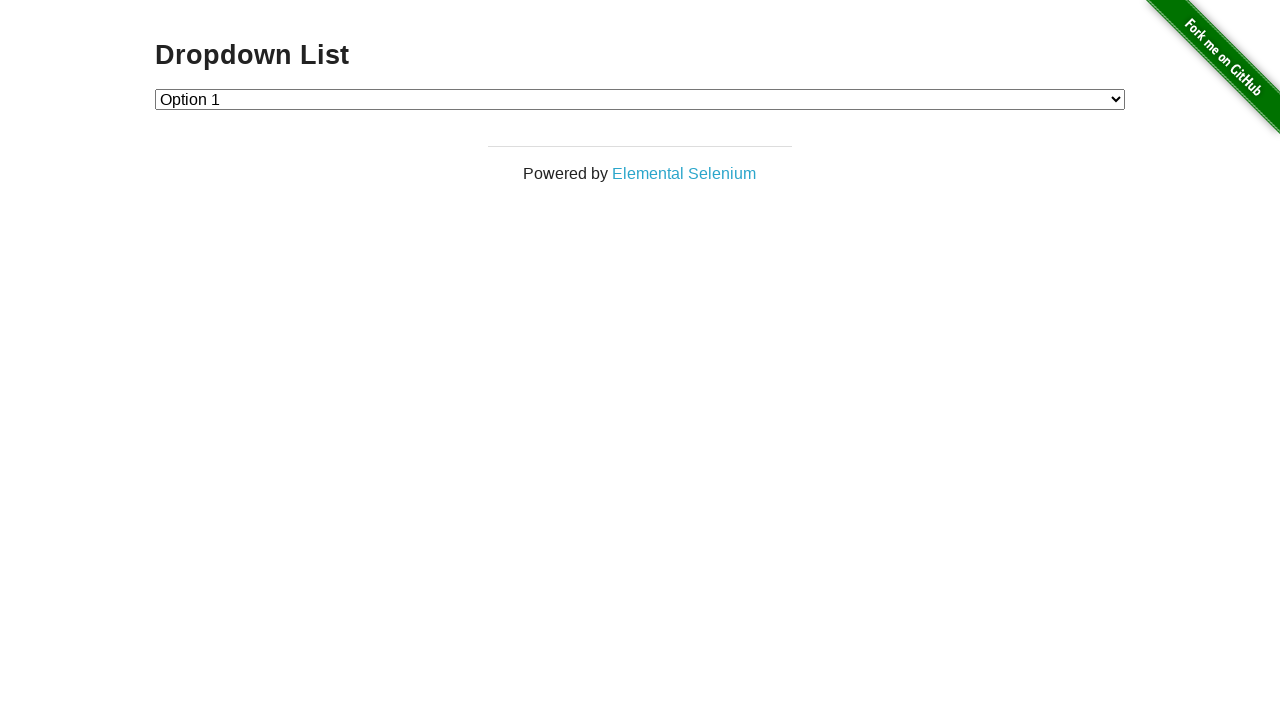

Retrieved currently selected option text after index selection
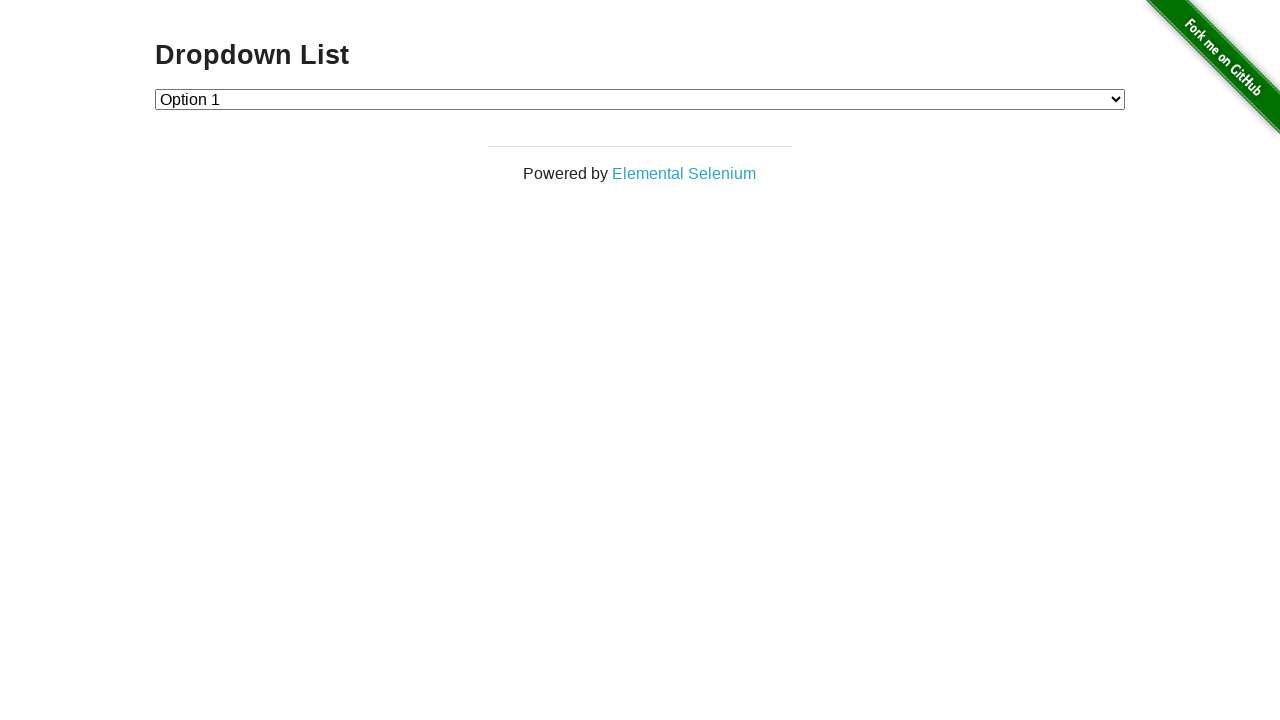

Verified Option 1 is now selected
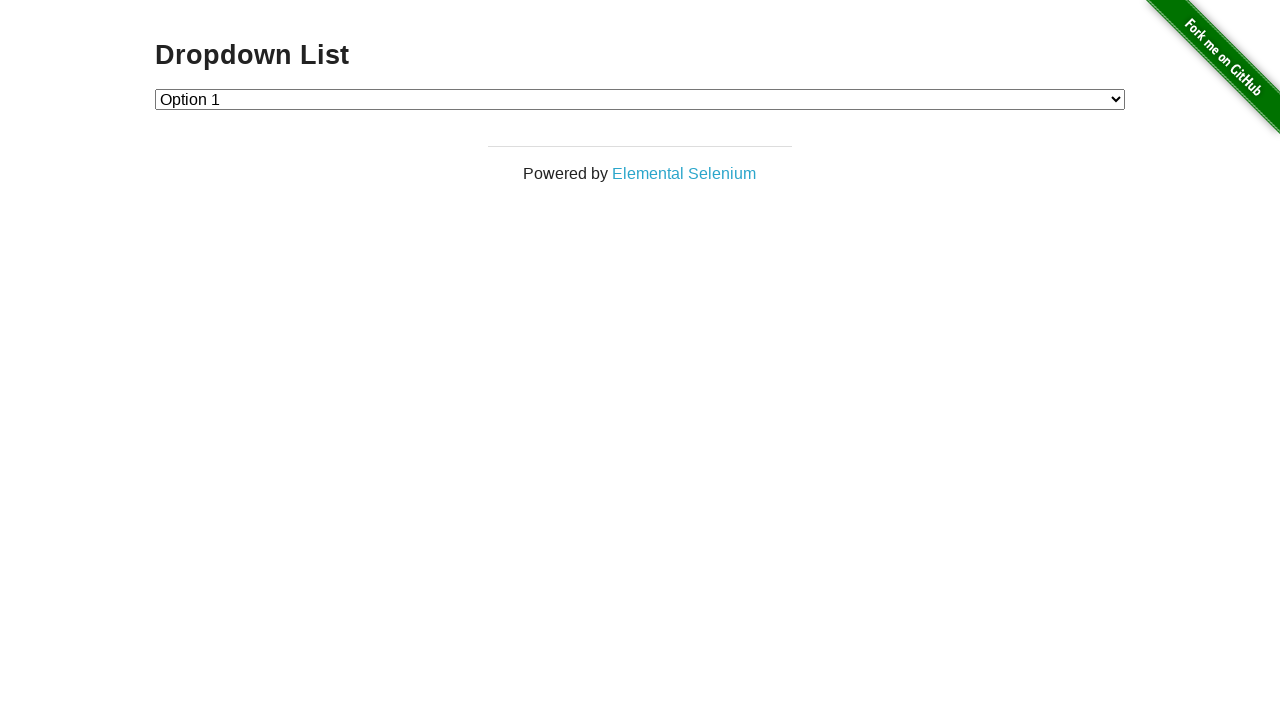

Selected Option 2 by value '2' on #dropdown
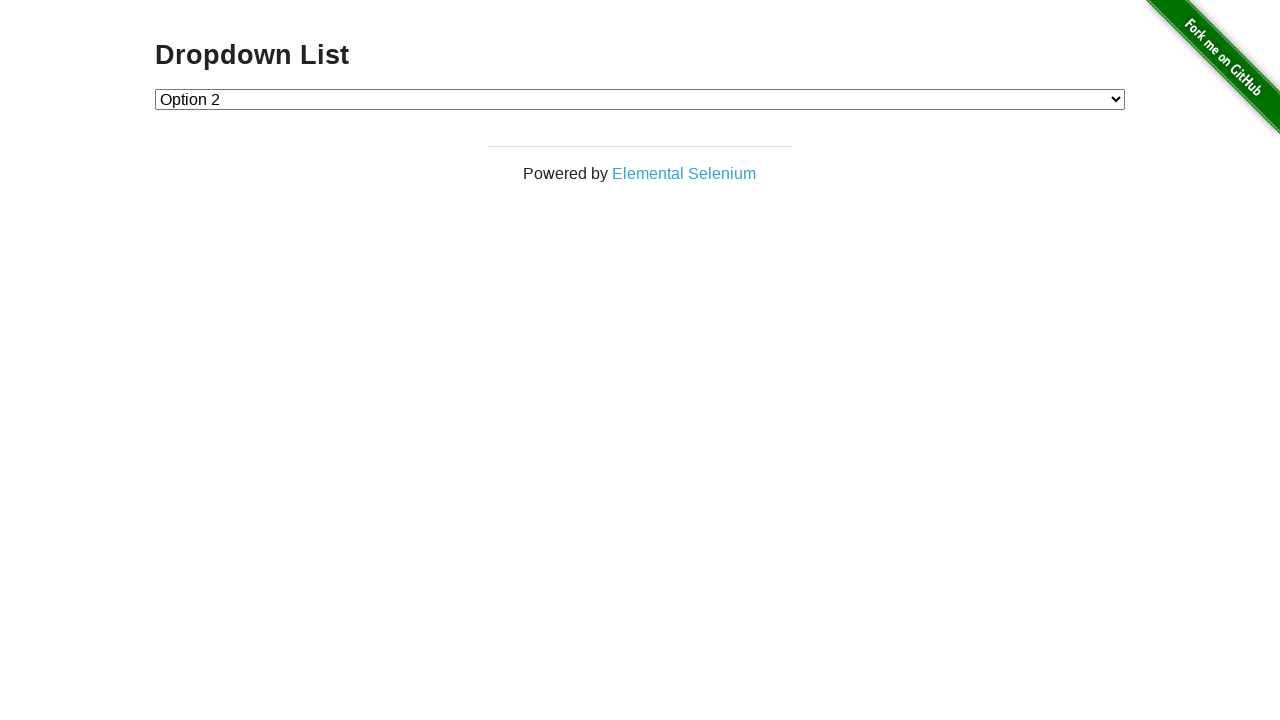

Retrieved currently selected option text after value selection
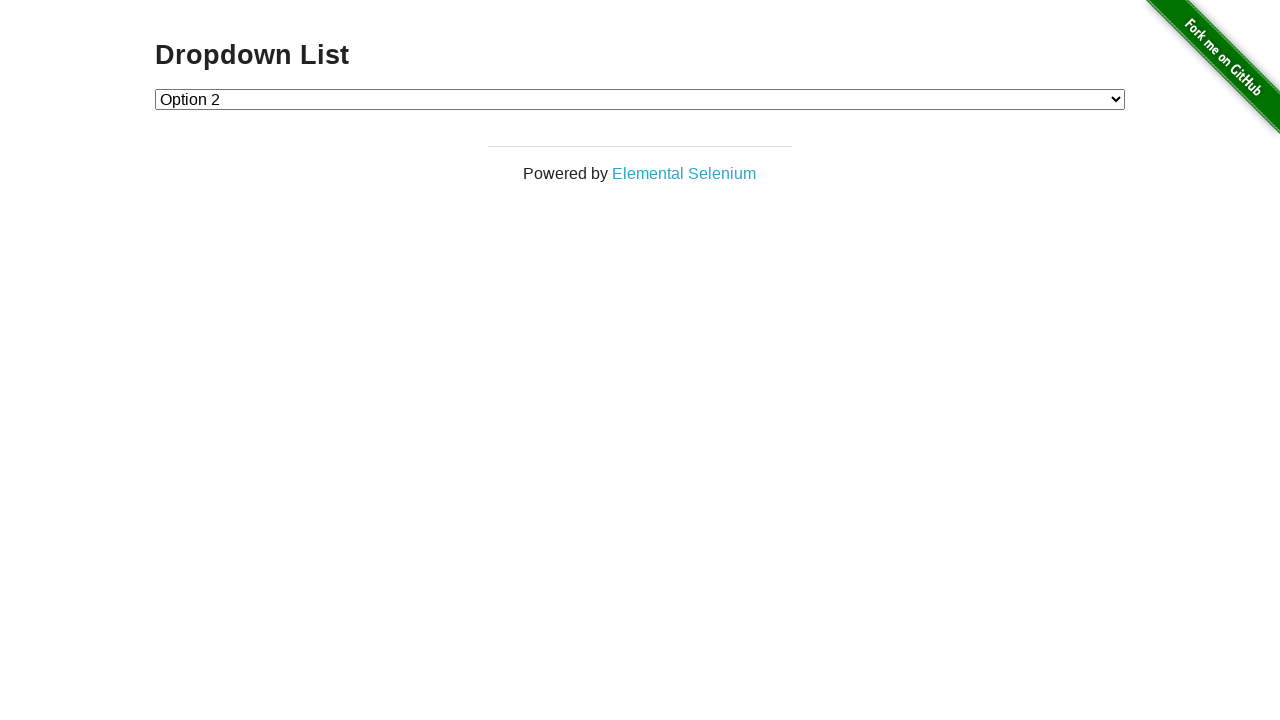

Verified Option 2 is now selected
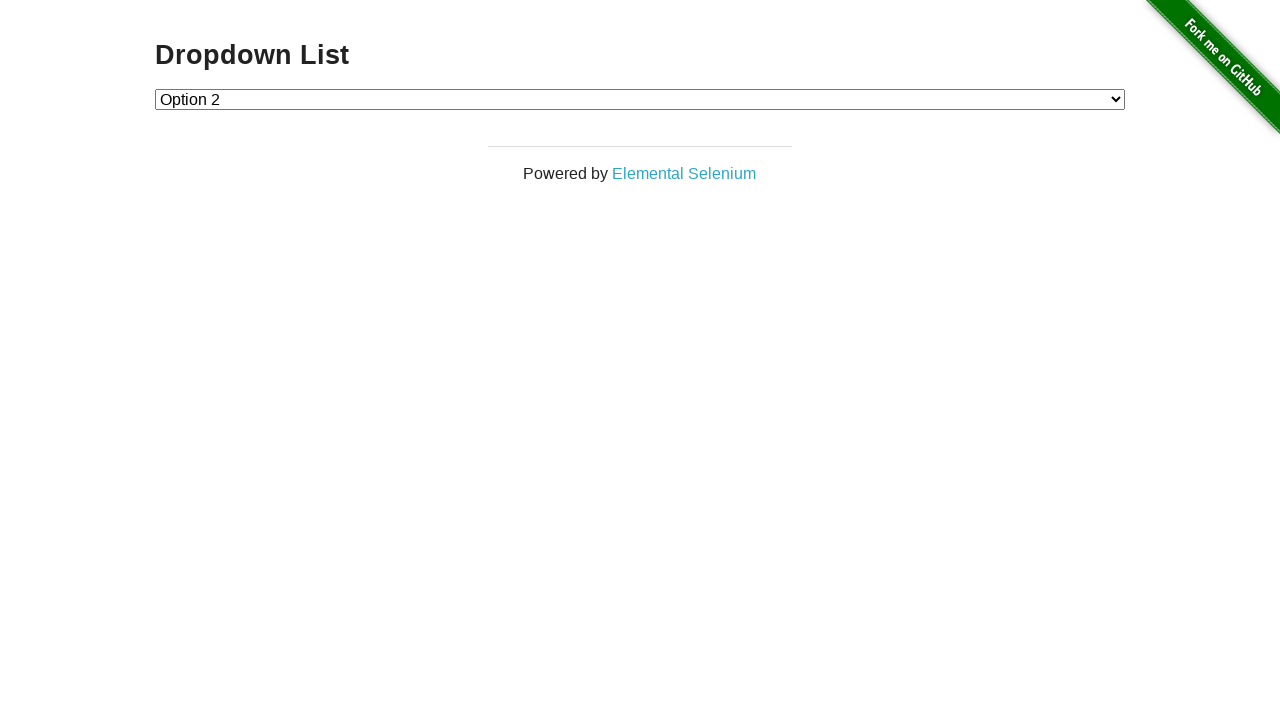

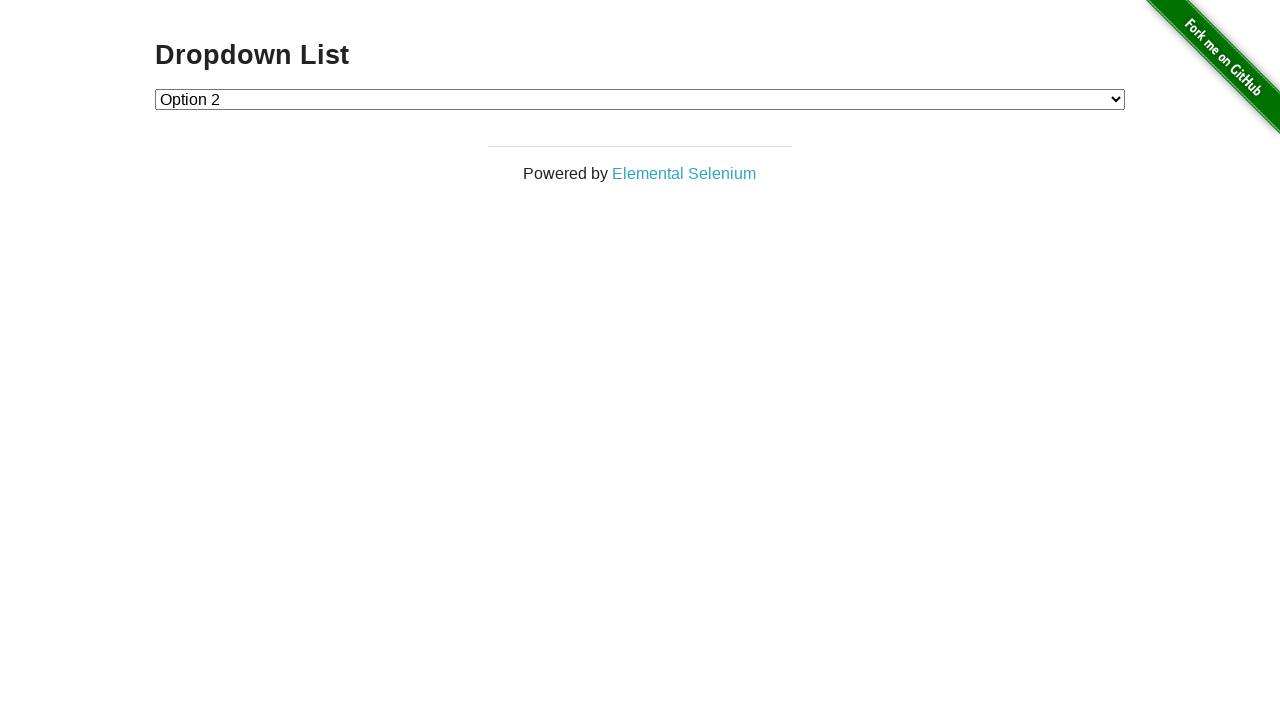